Tests a web form by filling a text input field with a value and clicking the submit button, then verifies the success message is displayed

Starting URL: https://www.selenium.dev/selenium/web/web-form.html

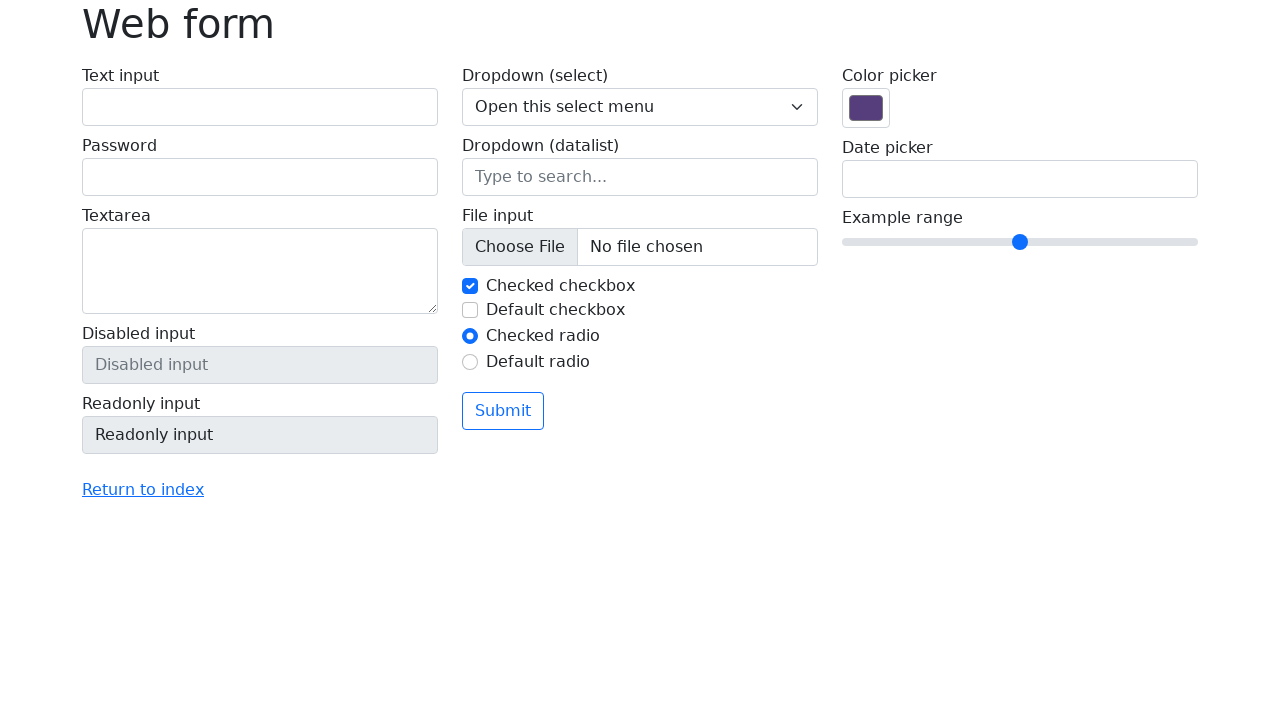

Filled text input field with 'Selenium' on input[name='my-text']
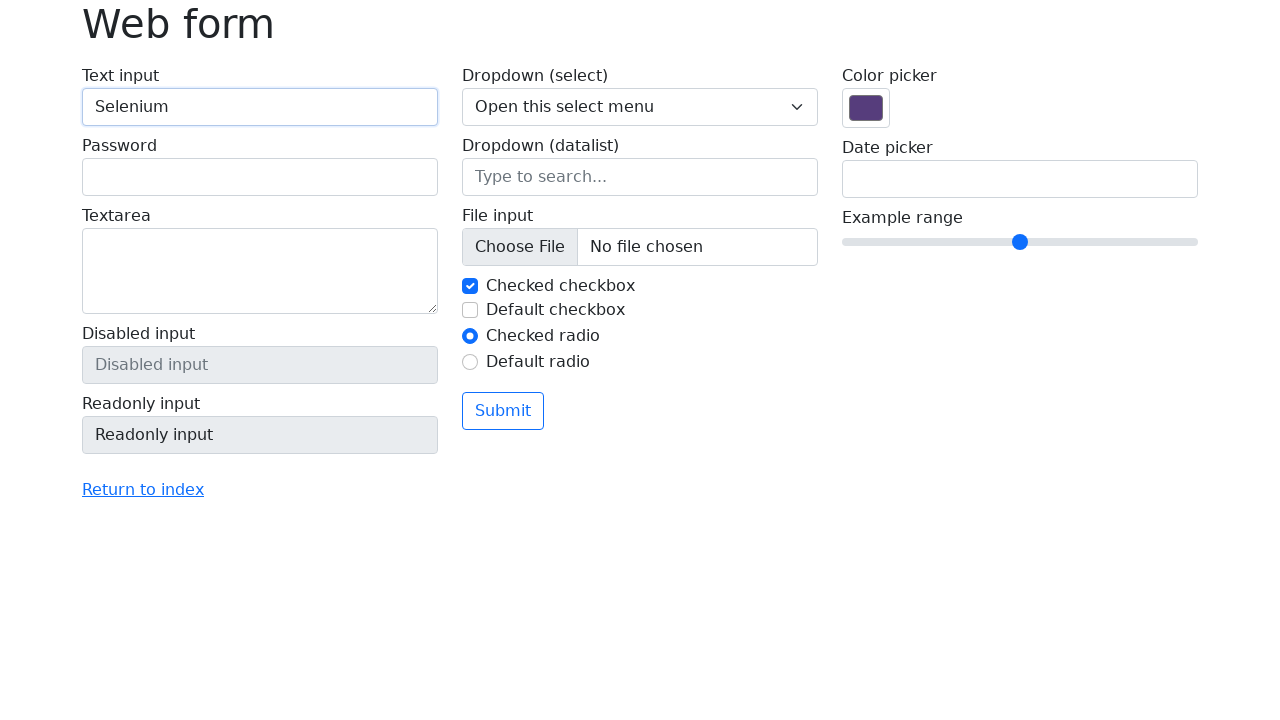

Clicked the submit button at (503, 411) on button
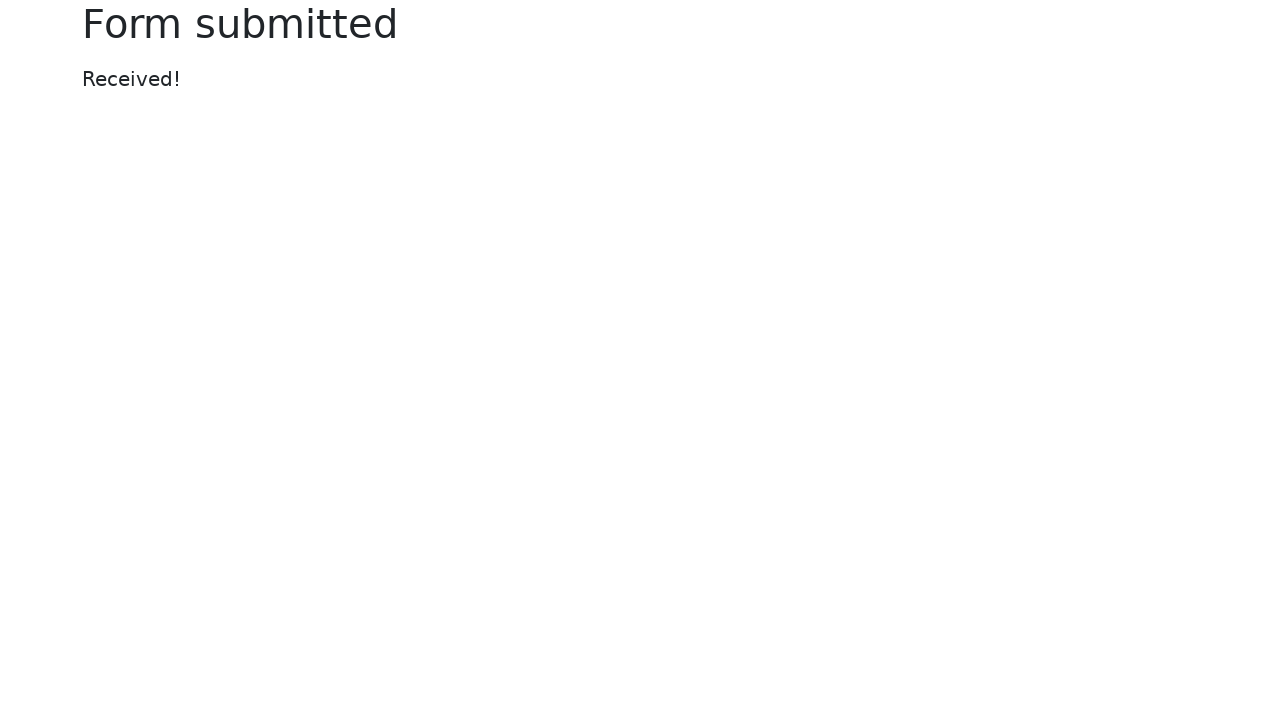

Success message displayed
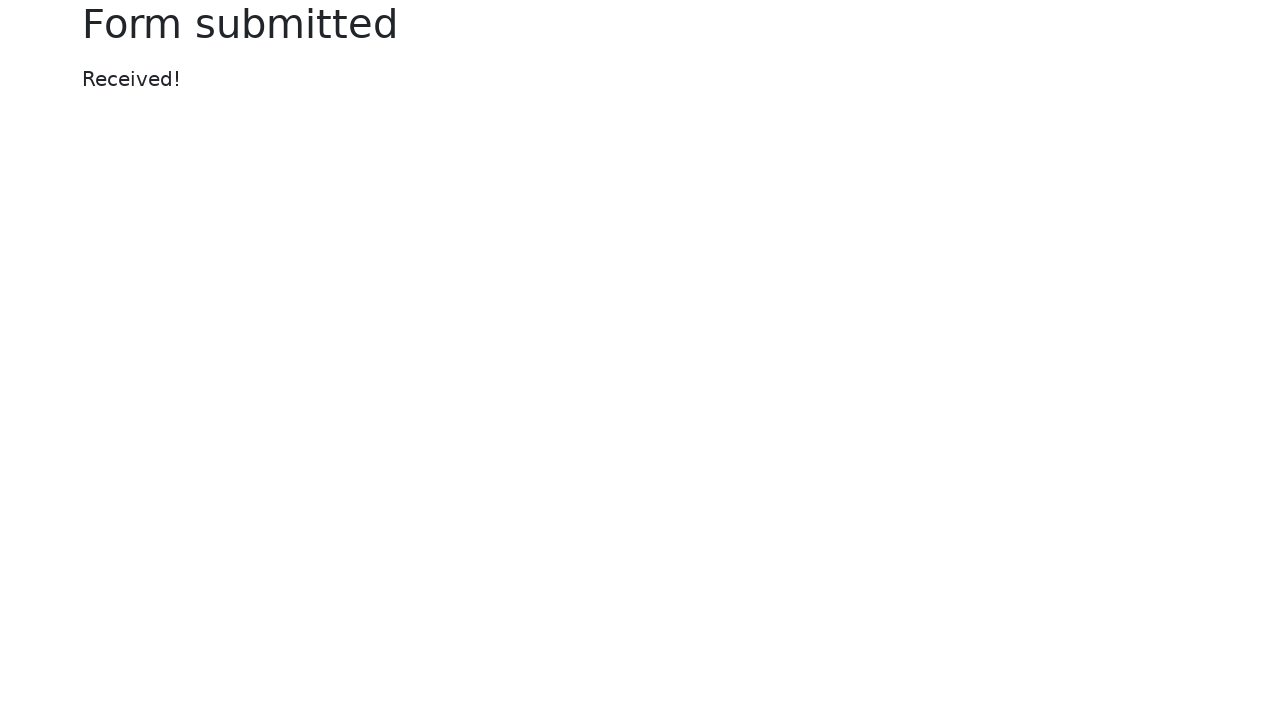

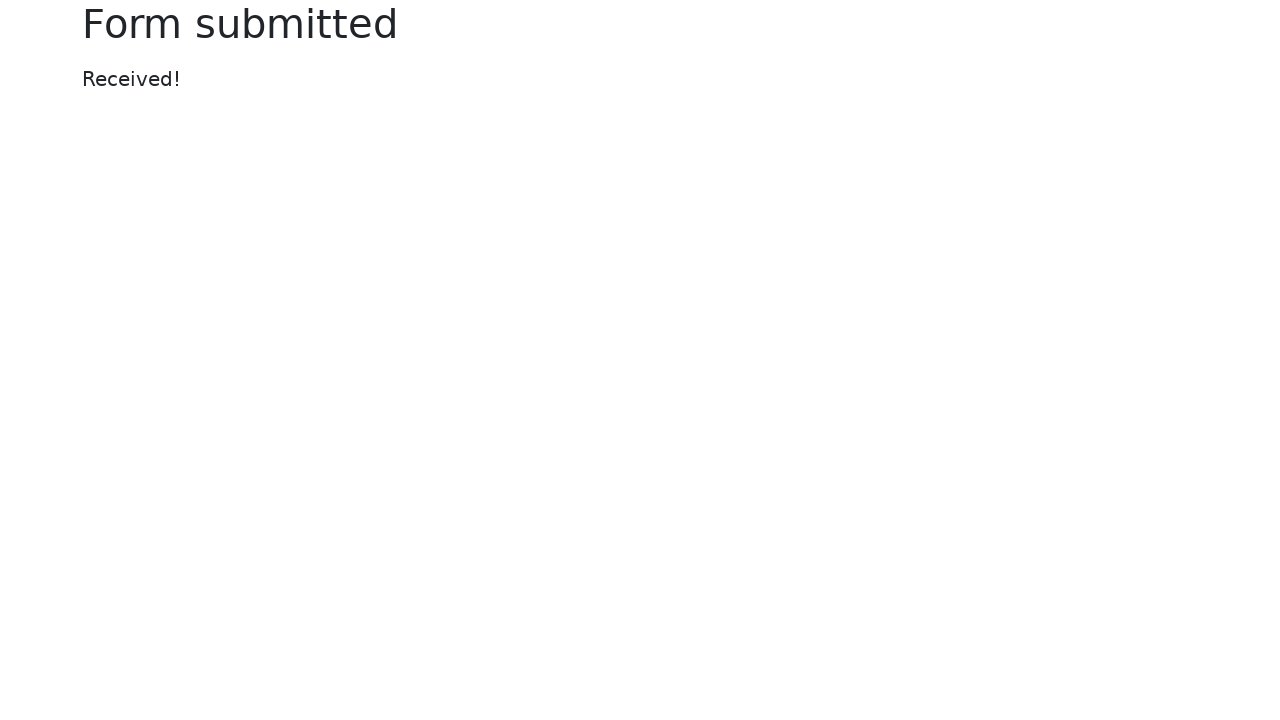